Navigates to BridgeLabz website and maximizes the browser window to verify the page loads correctly

Starting URL: https://www.bridgelabz.com/

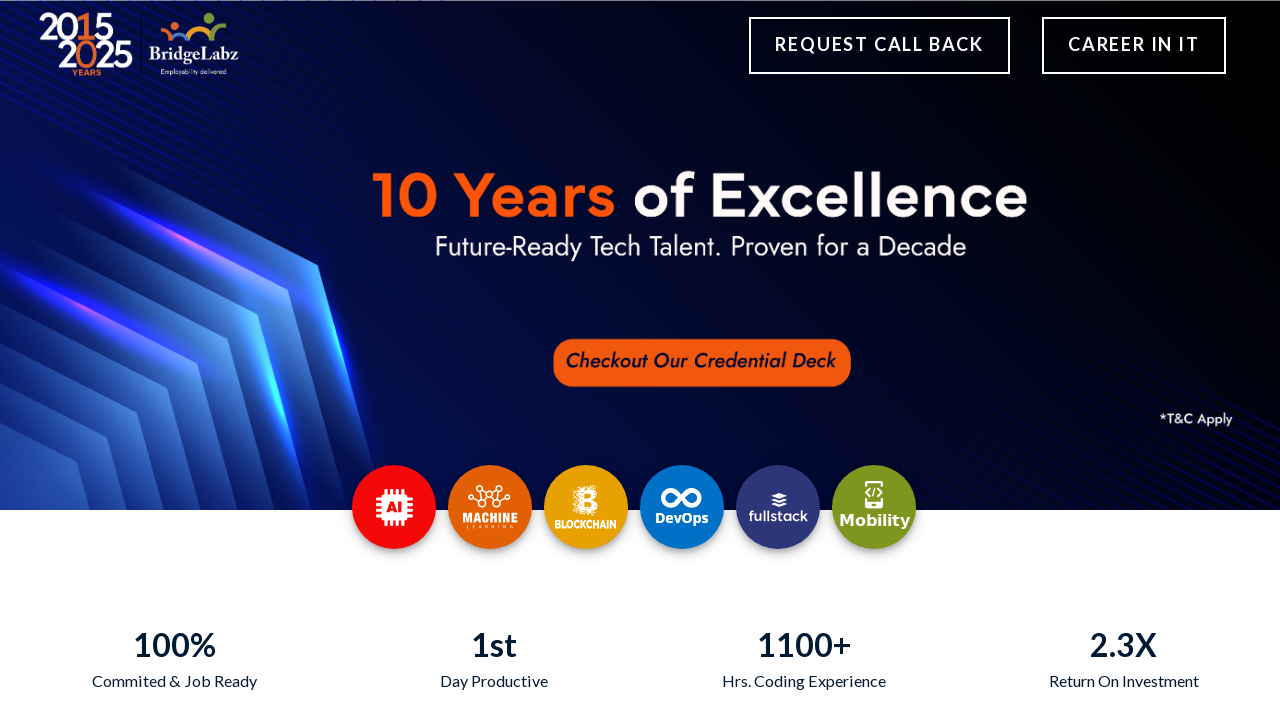

Navigated to BridgeLabz website
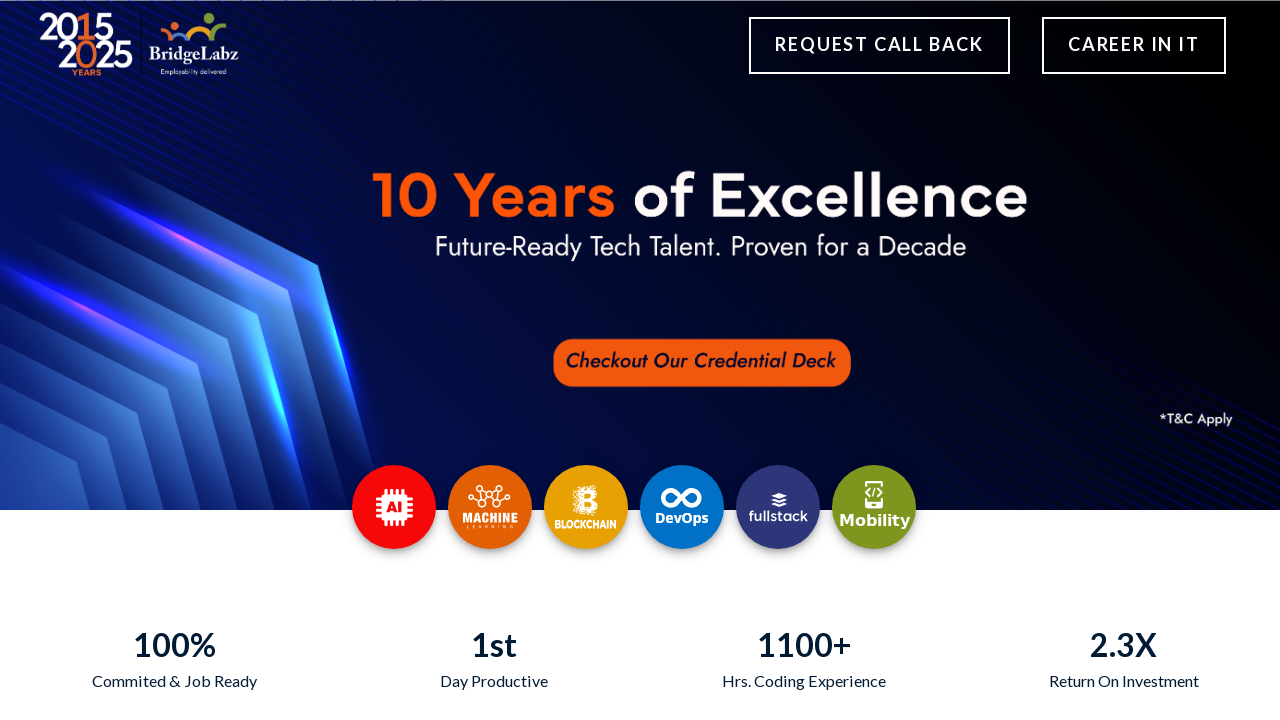

Maximized browser window to 1920x1080
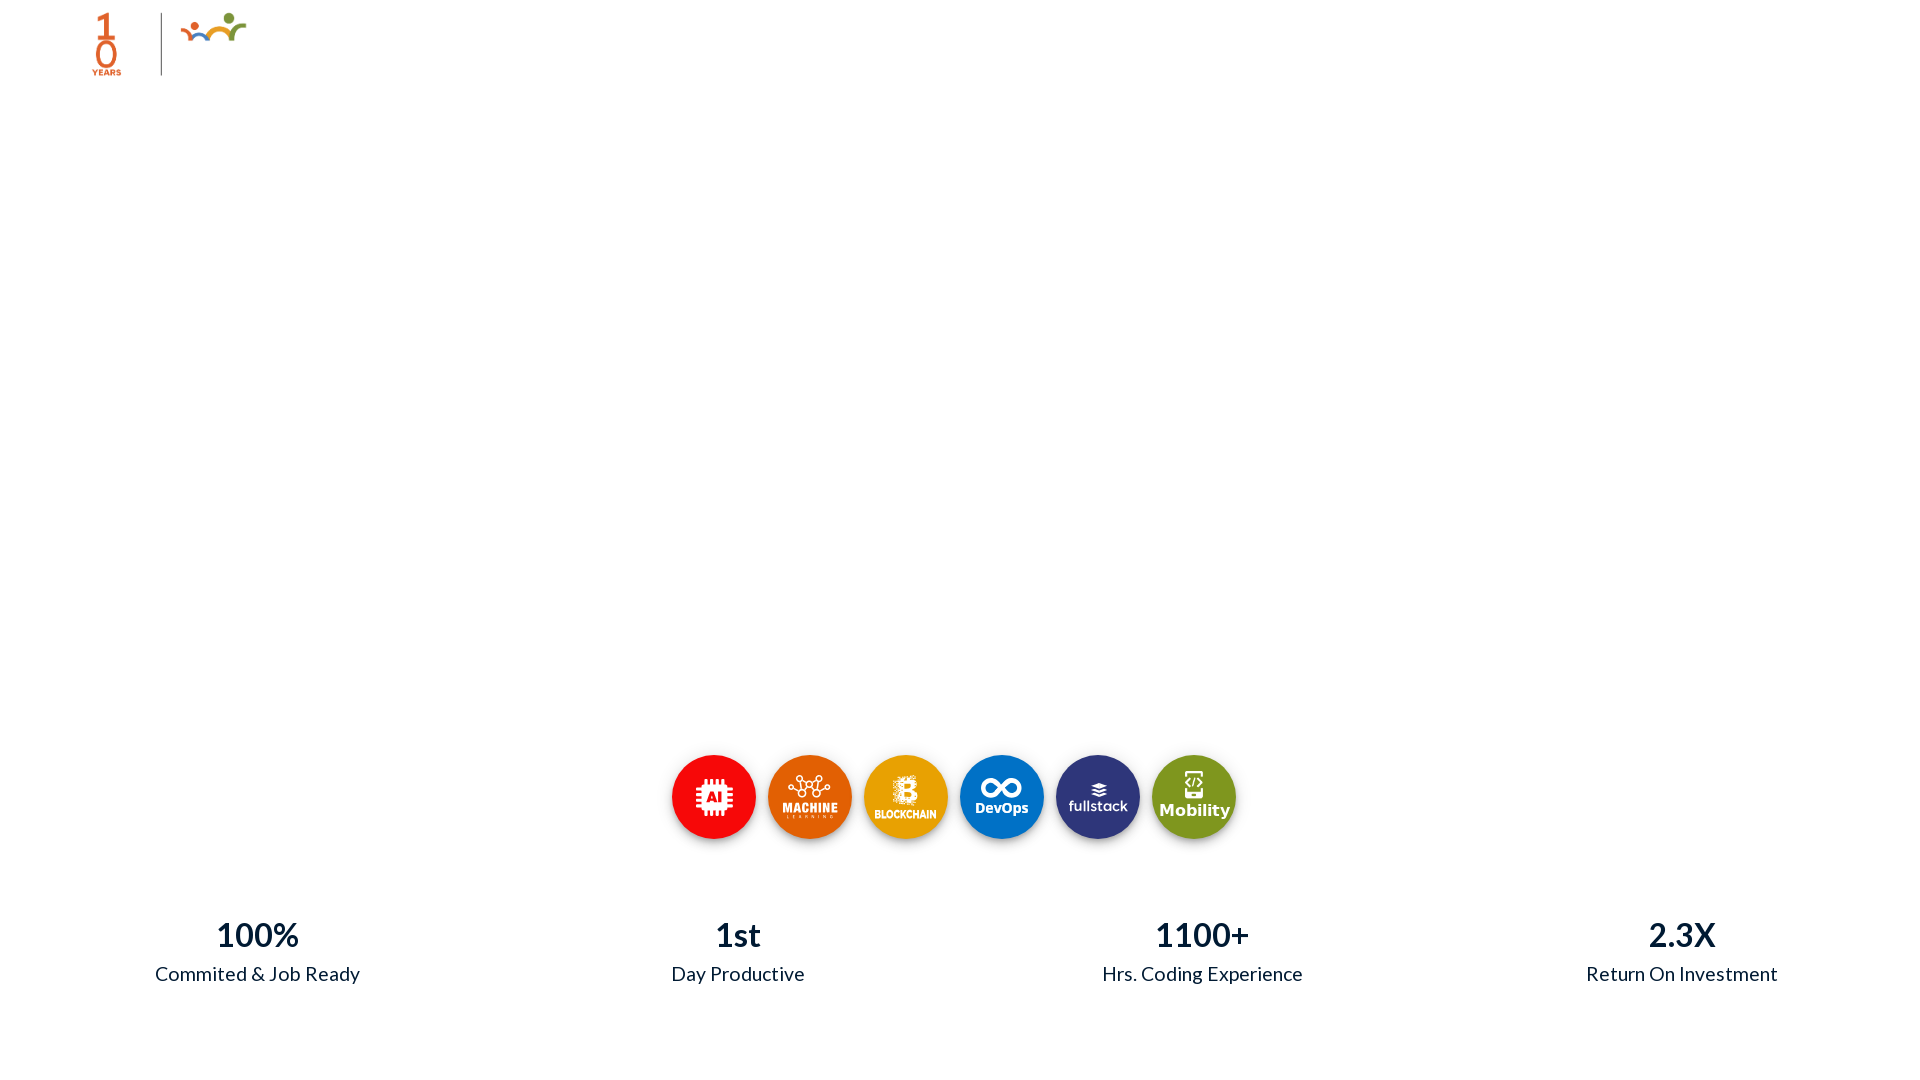

Page fully loaded and network activity idle
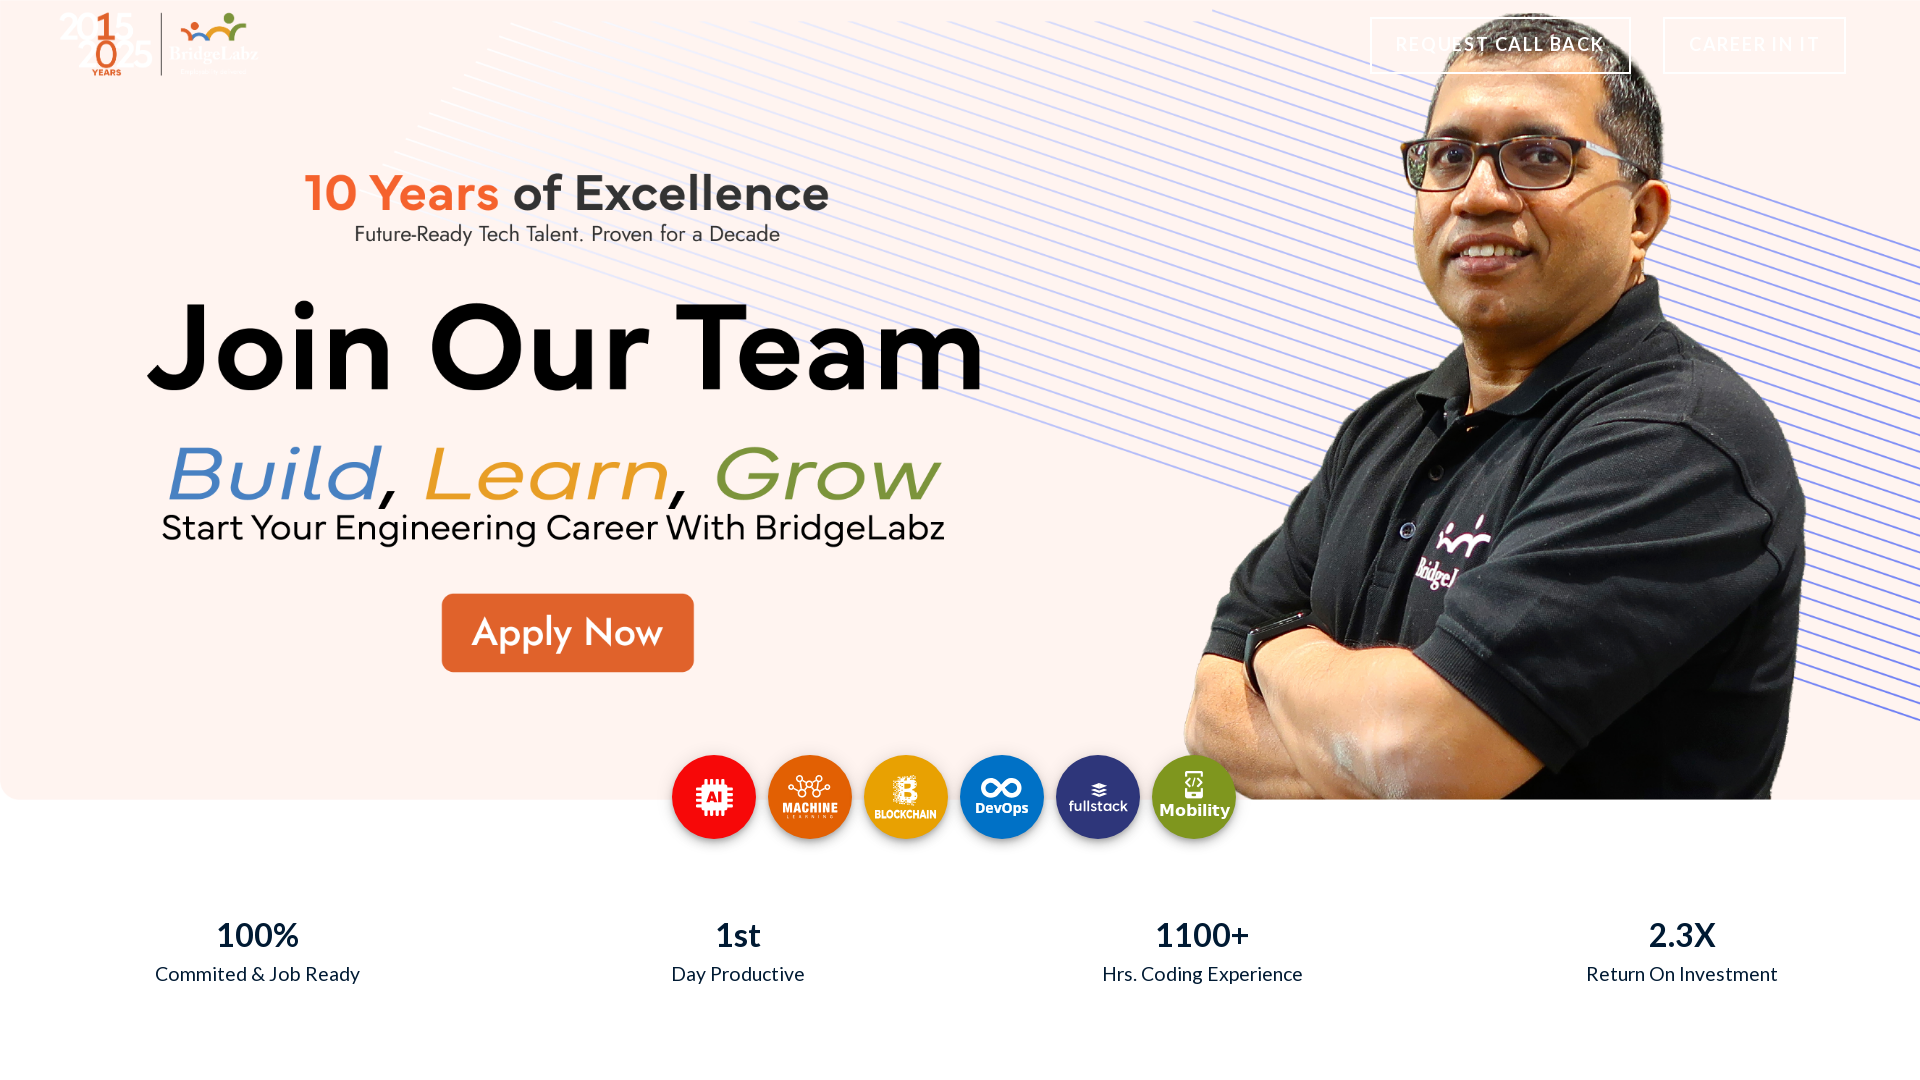

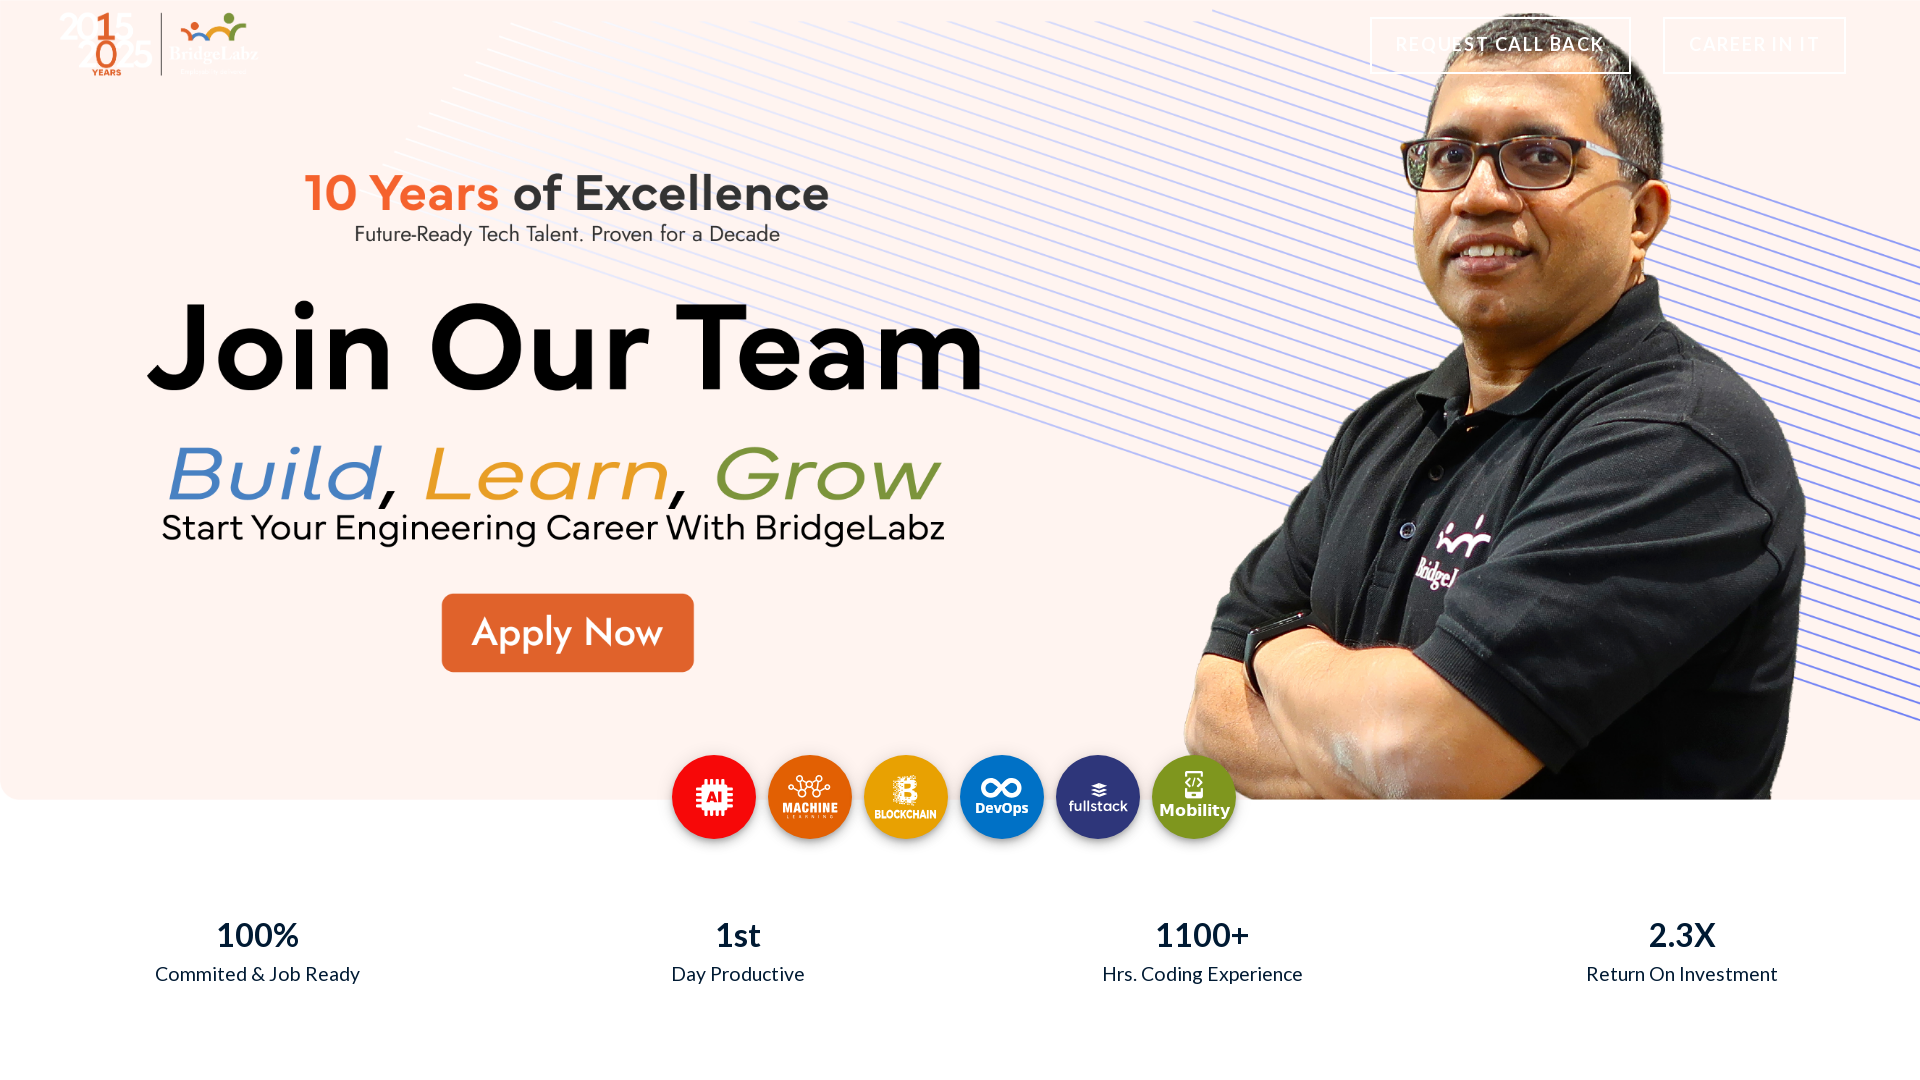